Tests dynamic elements on a webpage by navigating to Disappearing Elements page and repeatedly checking for menu items that may appear or disappear, refreshing the page until all 5 menu items are found.

Starting URL: https://the-internet.herokuapp.com/

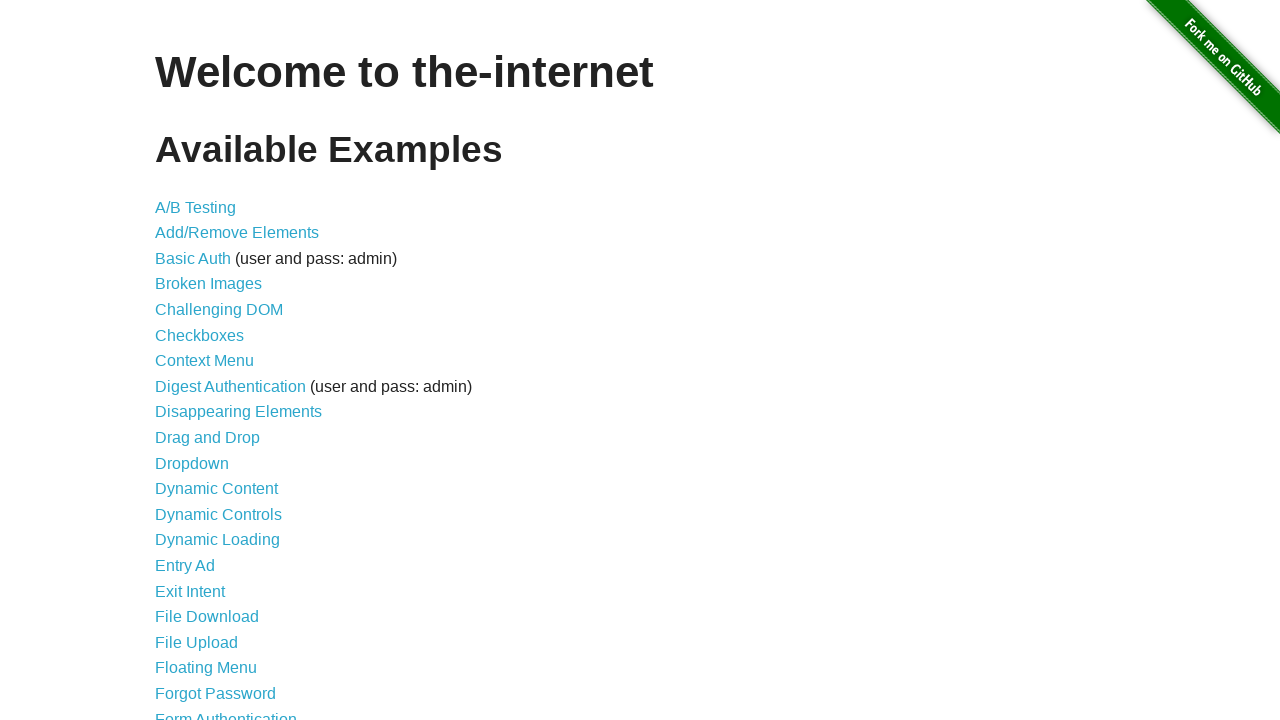

Clicked on 'Disappearing Elements' link at (238, 412) on text=Disappearing Elements
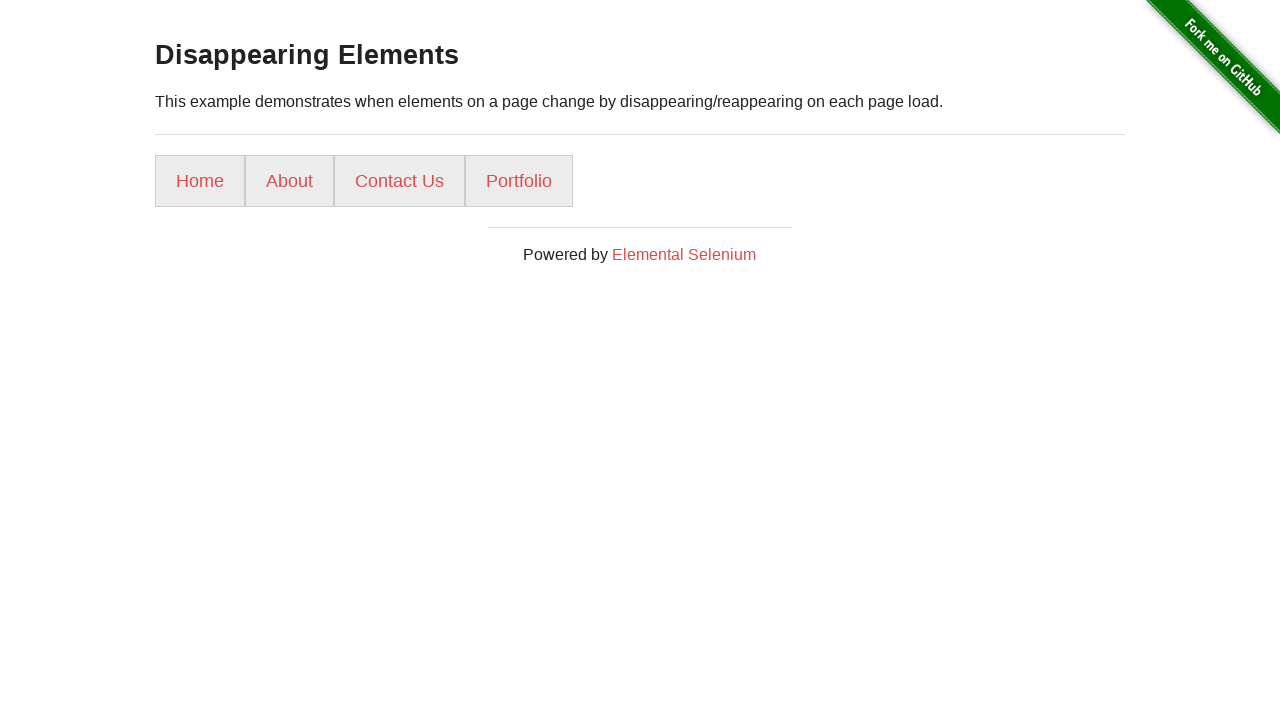

Disappearing Elements page loaded and #content selector is visible
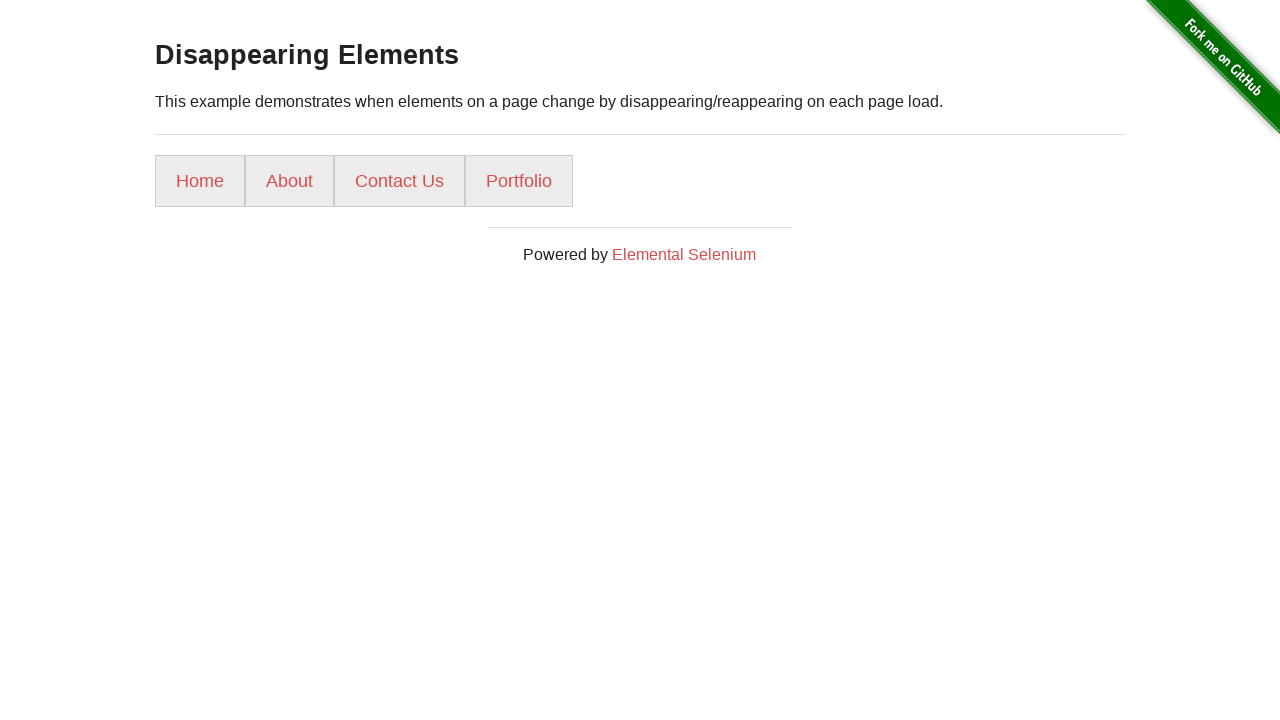

Found menu item 1: 'Home'
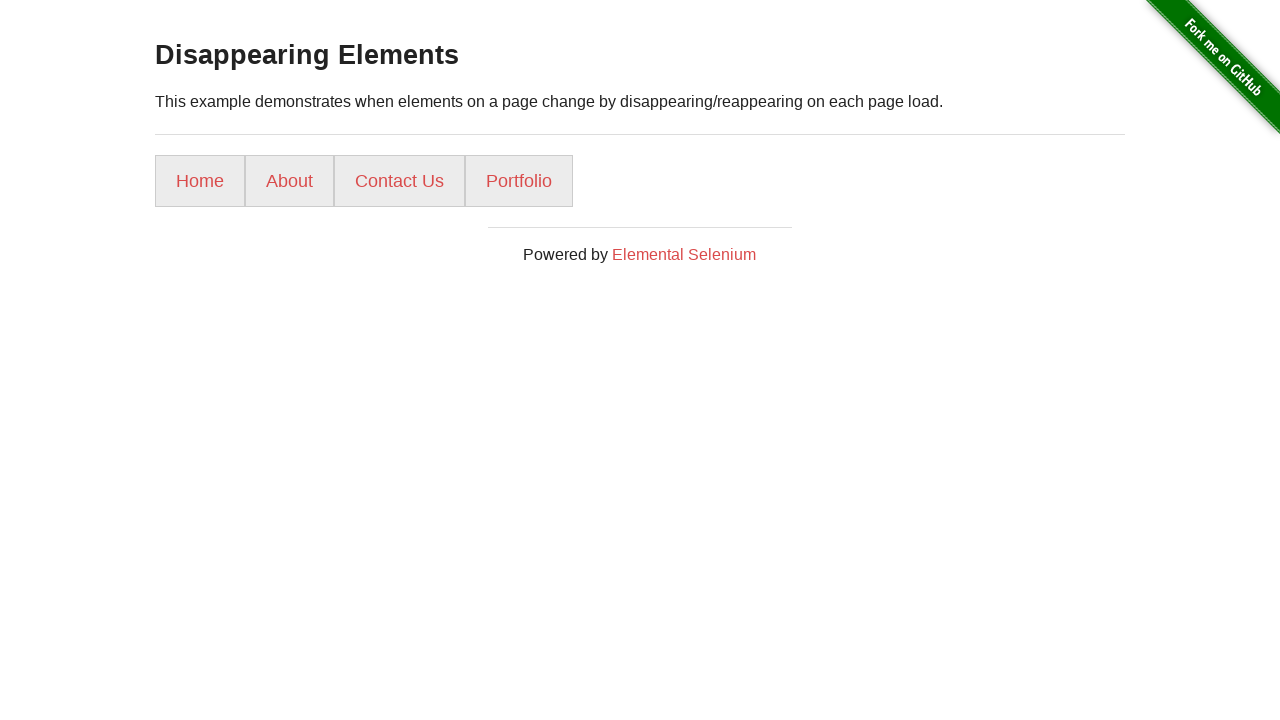

Found menu item 2: 'About'
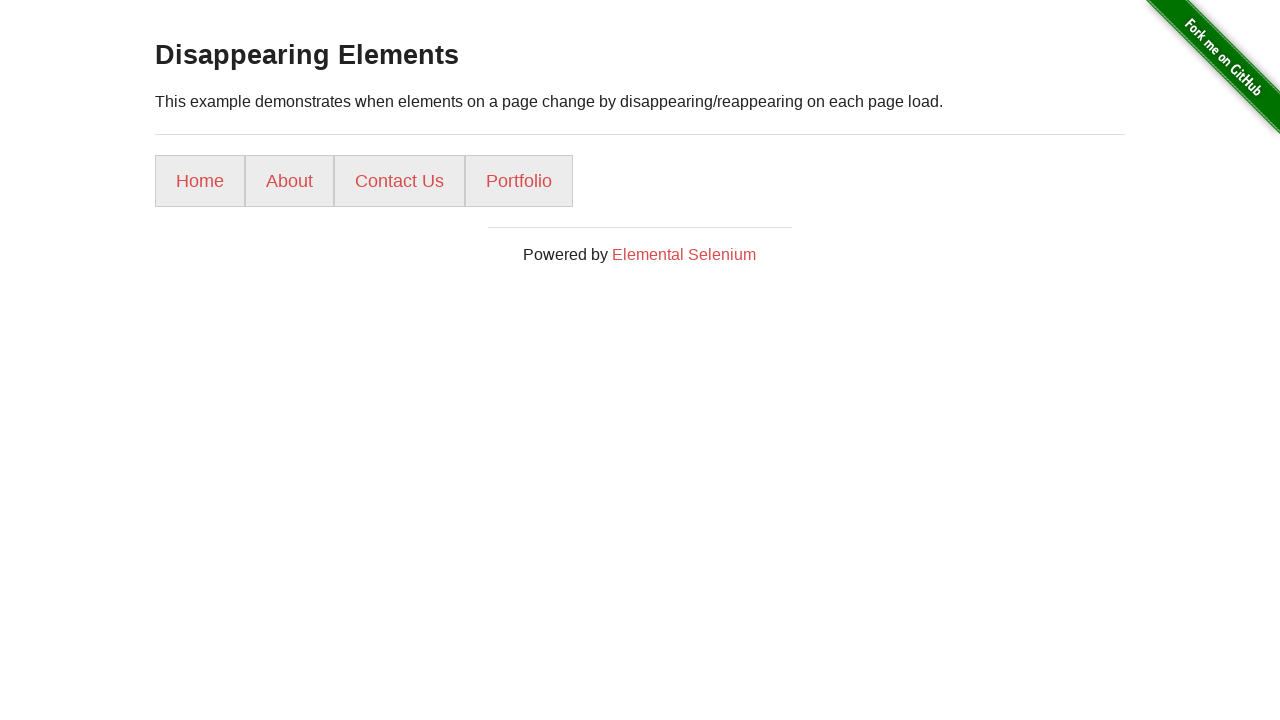

Found menu item 3: 'Contact Us'
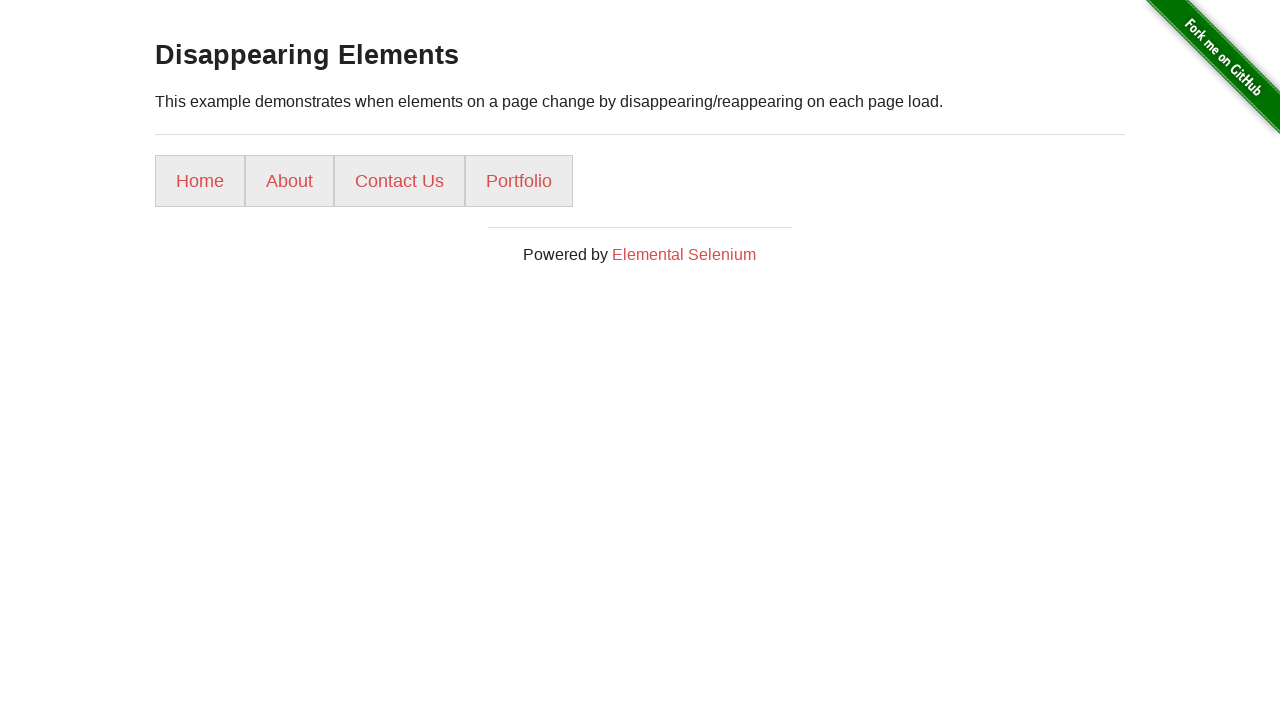

Found menu item 4: 'Portfolio'
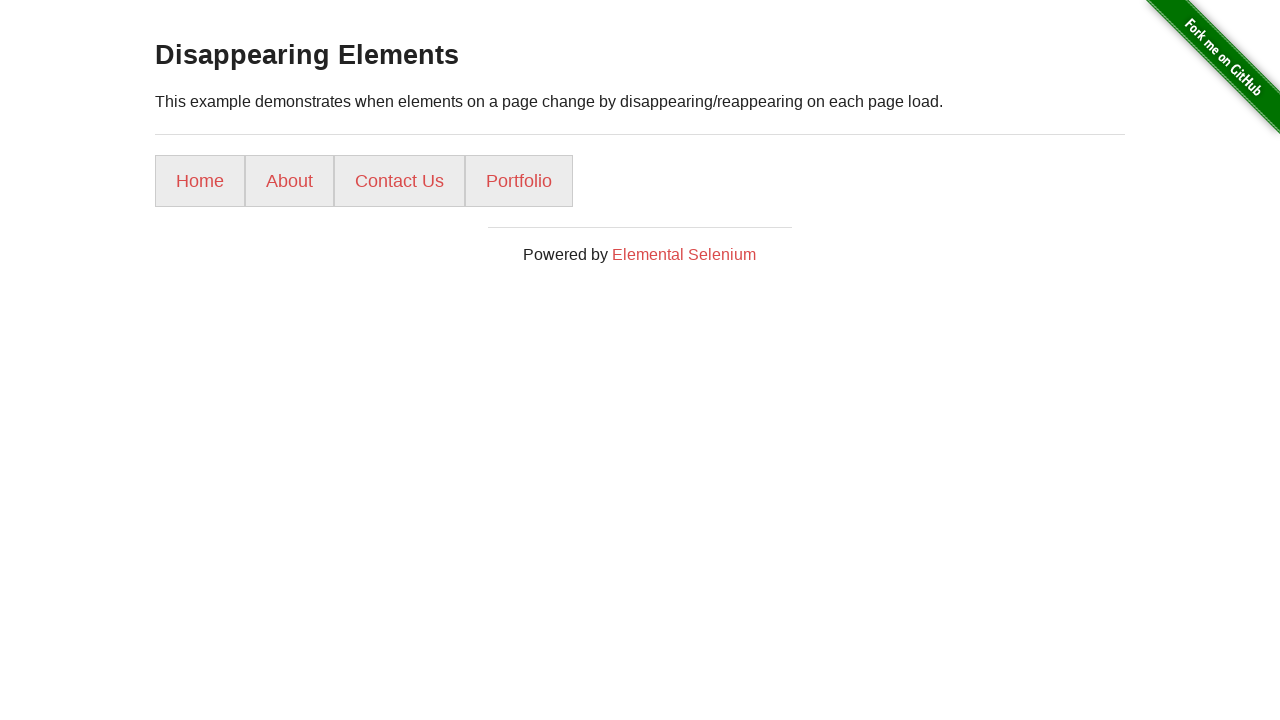

Page reloaded (attempt 2) - found 4/5 menu items so far
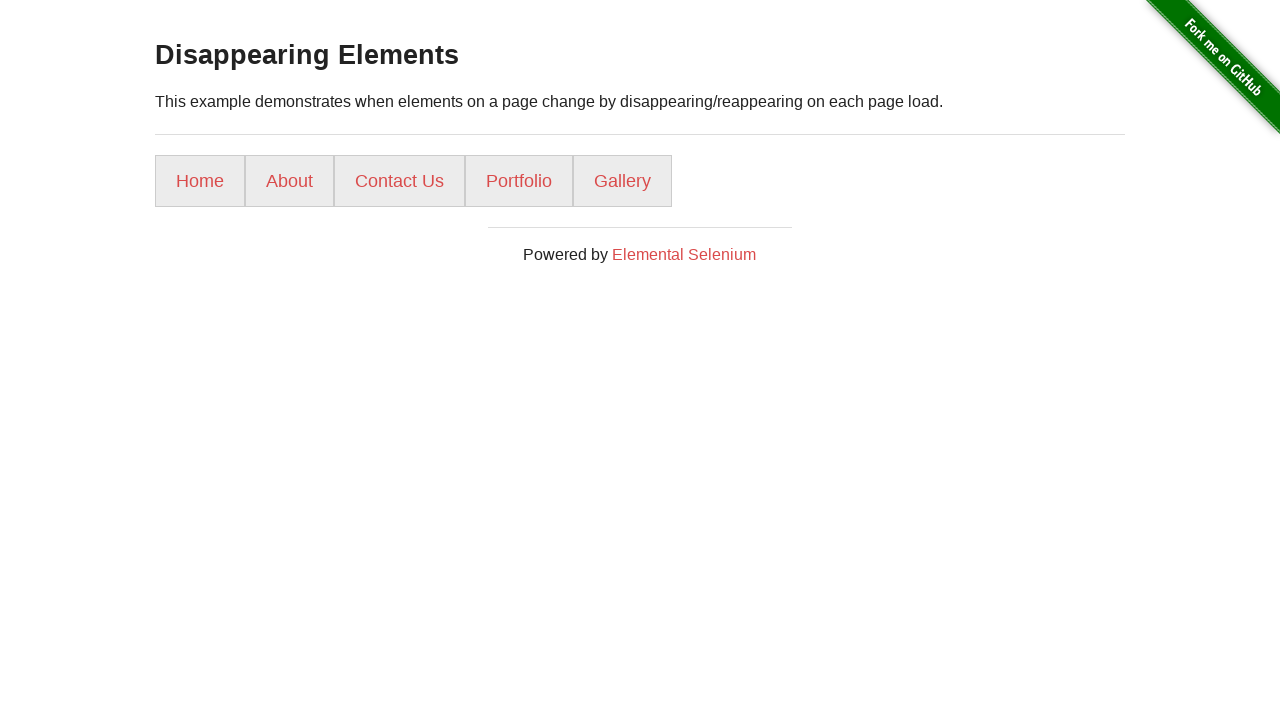

#content selector is visible after reload
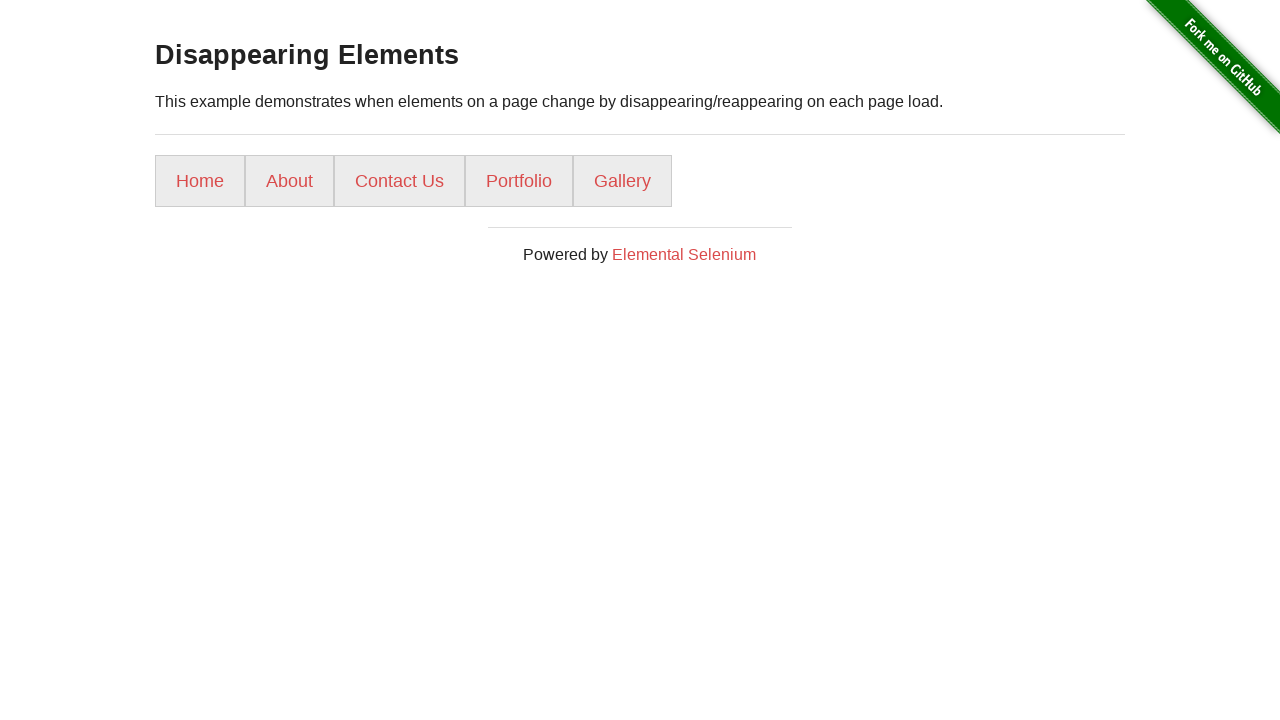

Found menu item 1: 'Home'
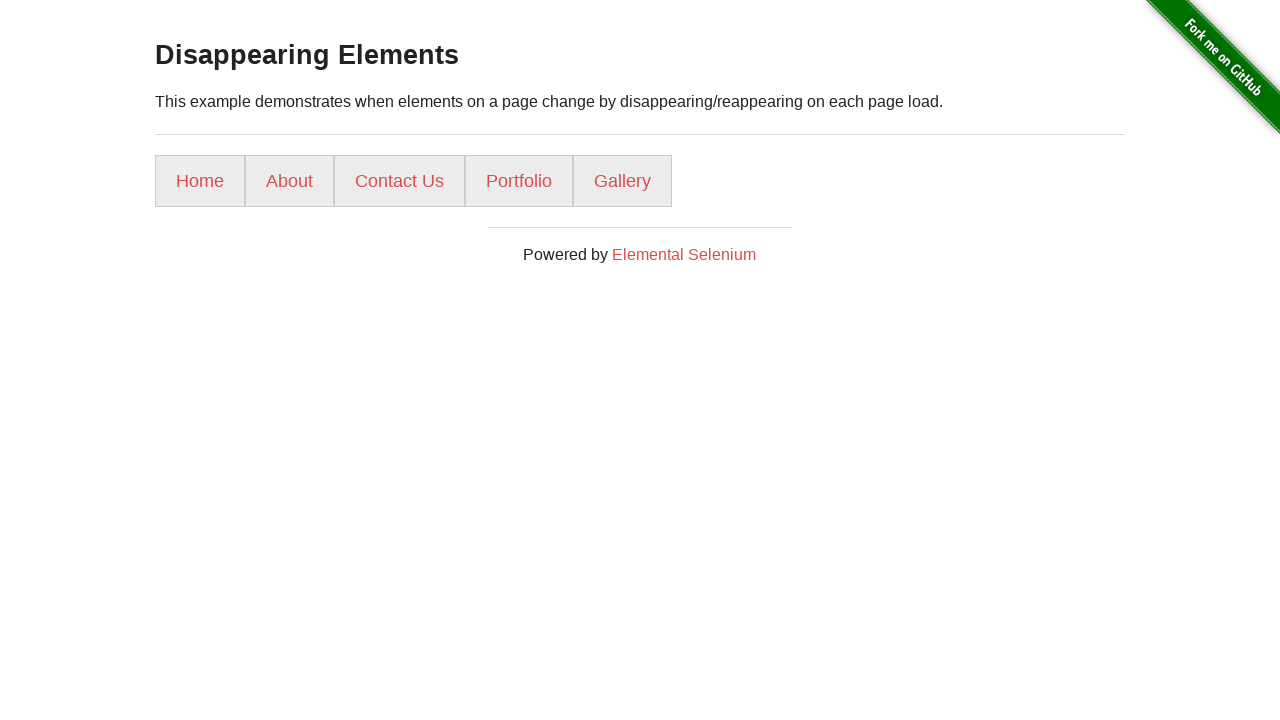

Found menu item 2: 'About'
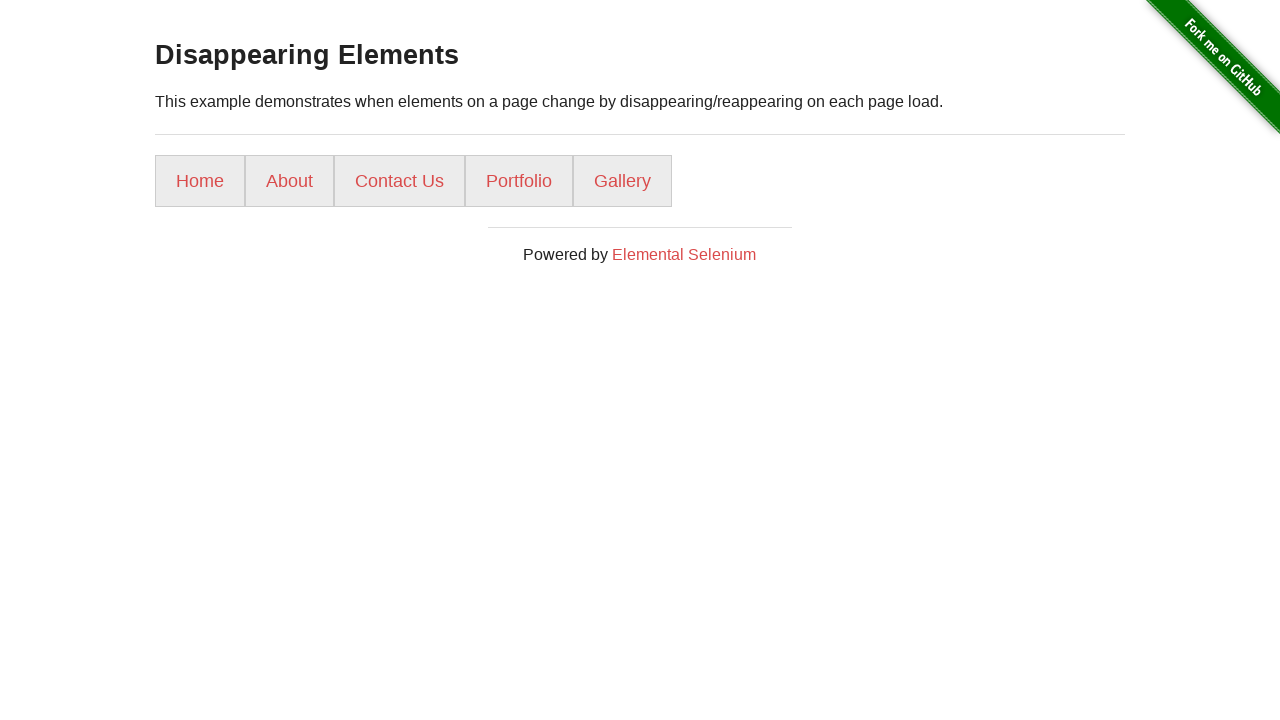

Found menu item 3: 'Contact Us'
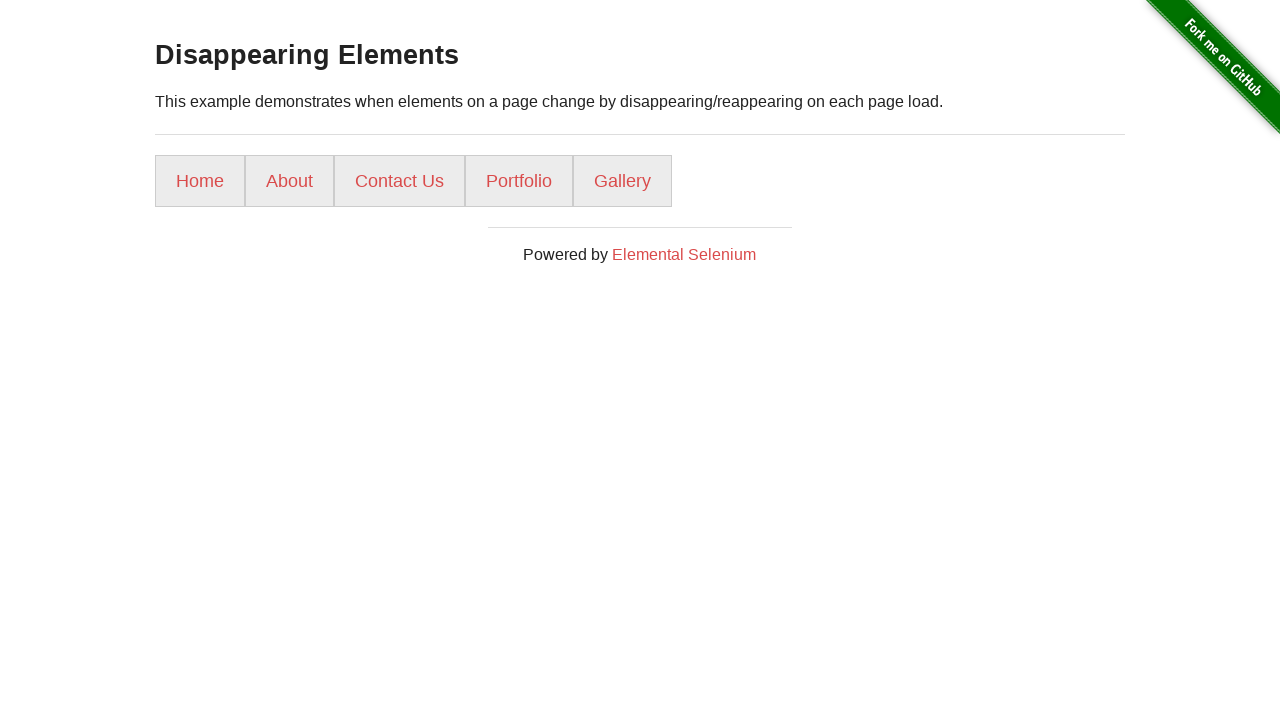

Found menu item 4: 'Portfolio'
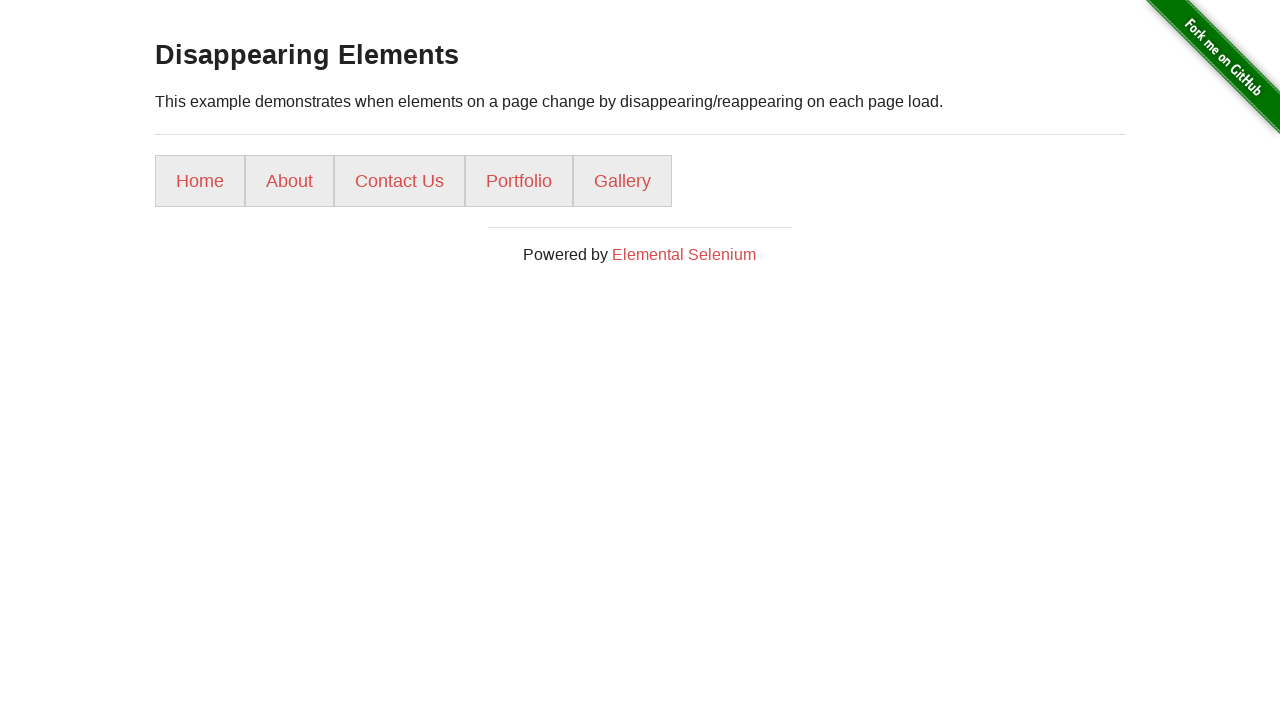

Found menu item 5: 'Gallery'
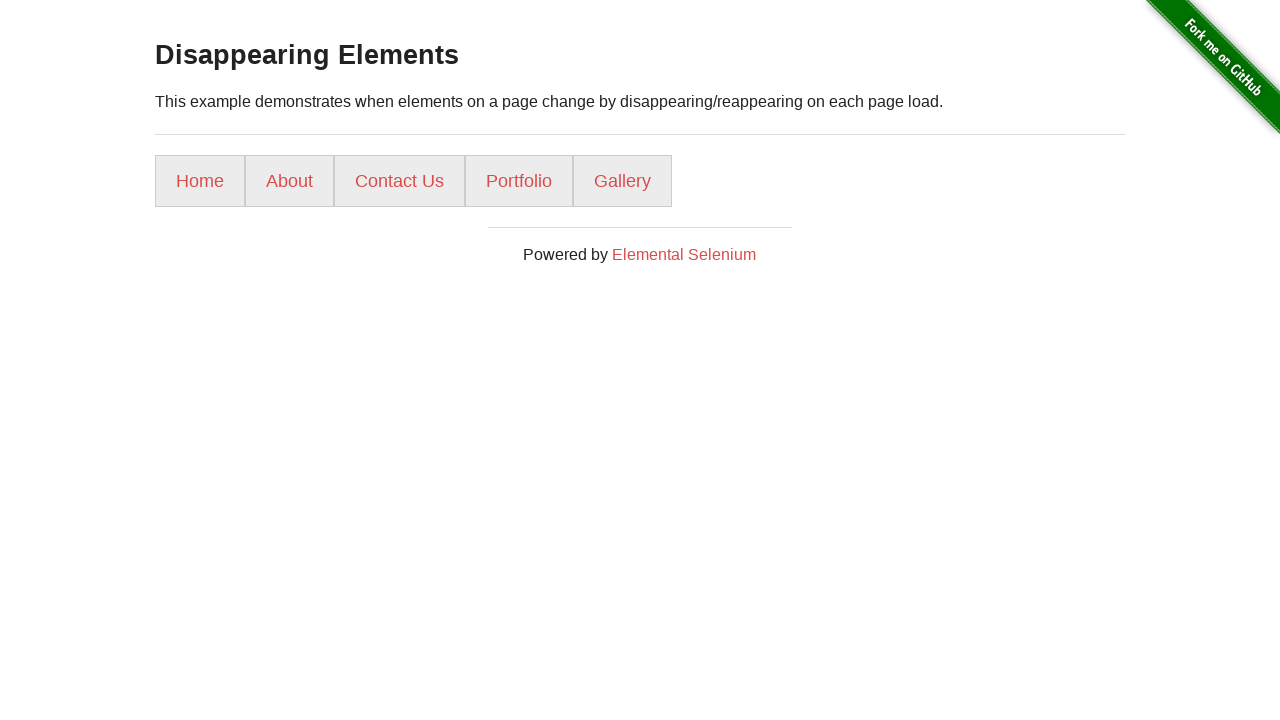

Successfully found all 5 menu items after multiple attempts
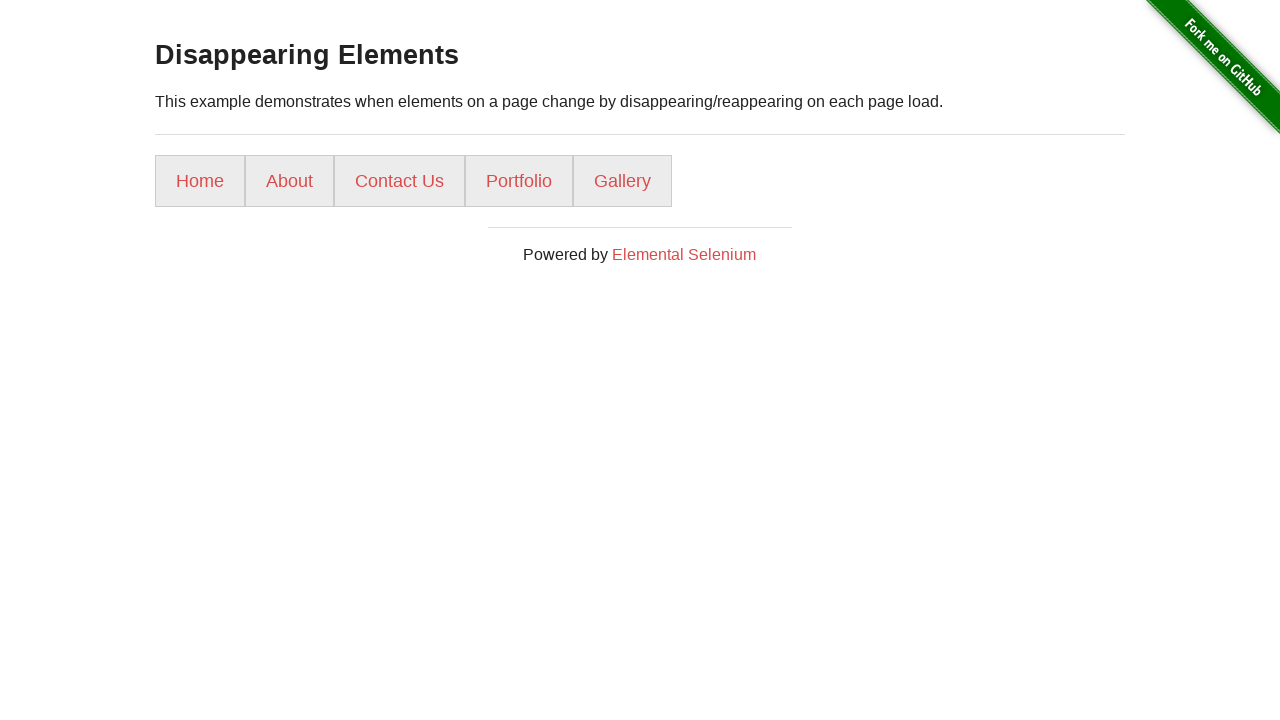

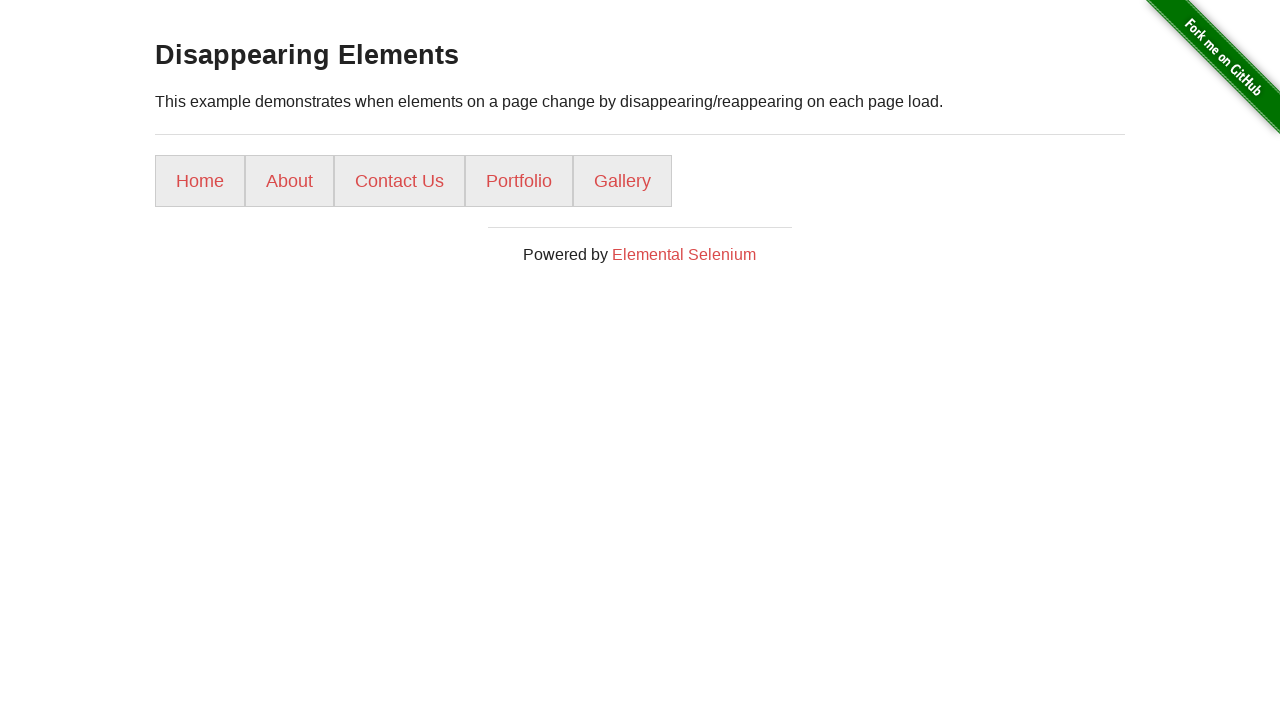